Tests the "Created" link functionality by clicking it and verifying the response status message appears

Starting URL: https://demoqa.com/links

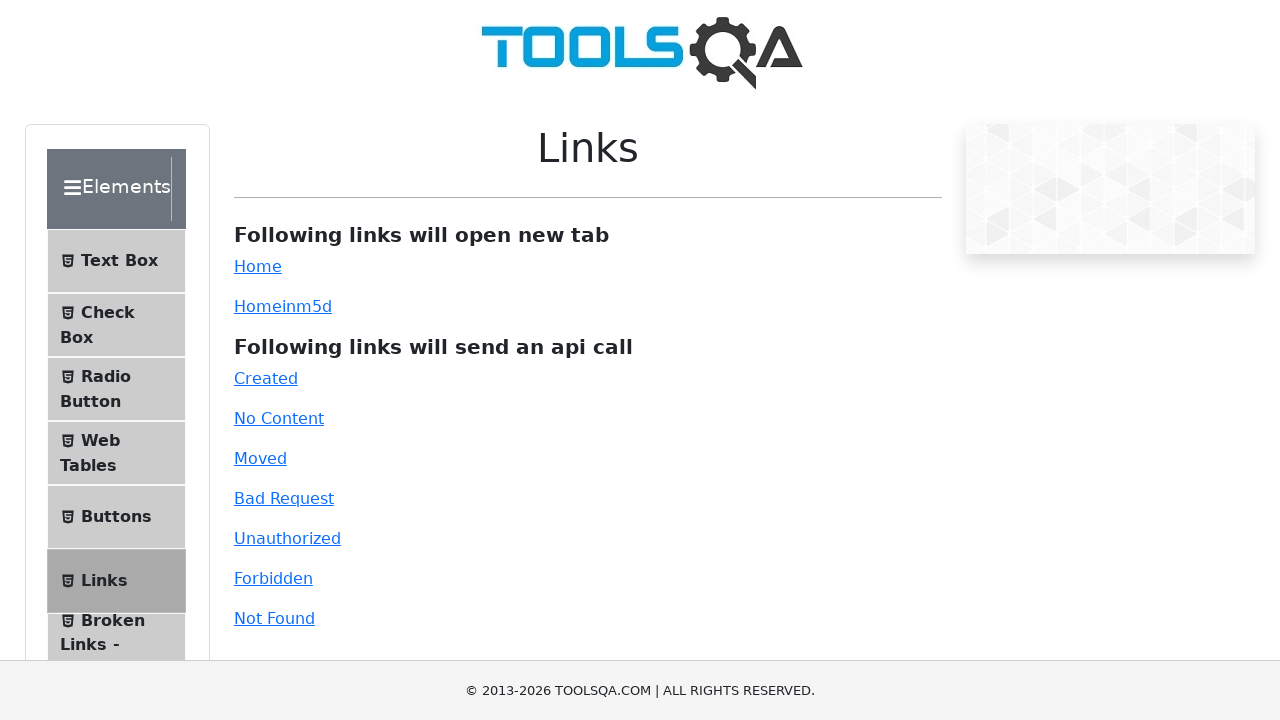

Clicked on the 'Created' link at (266, 378) on #created
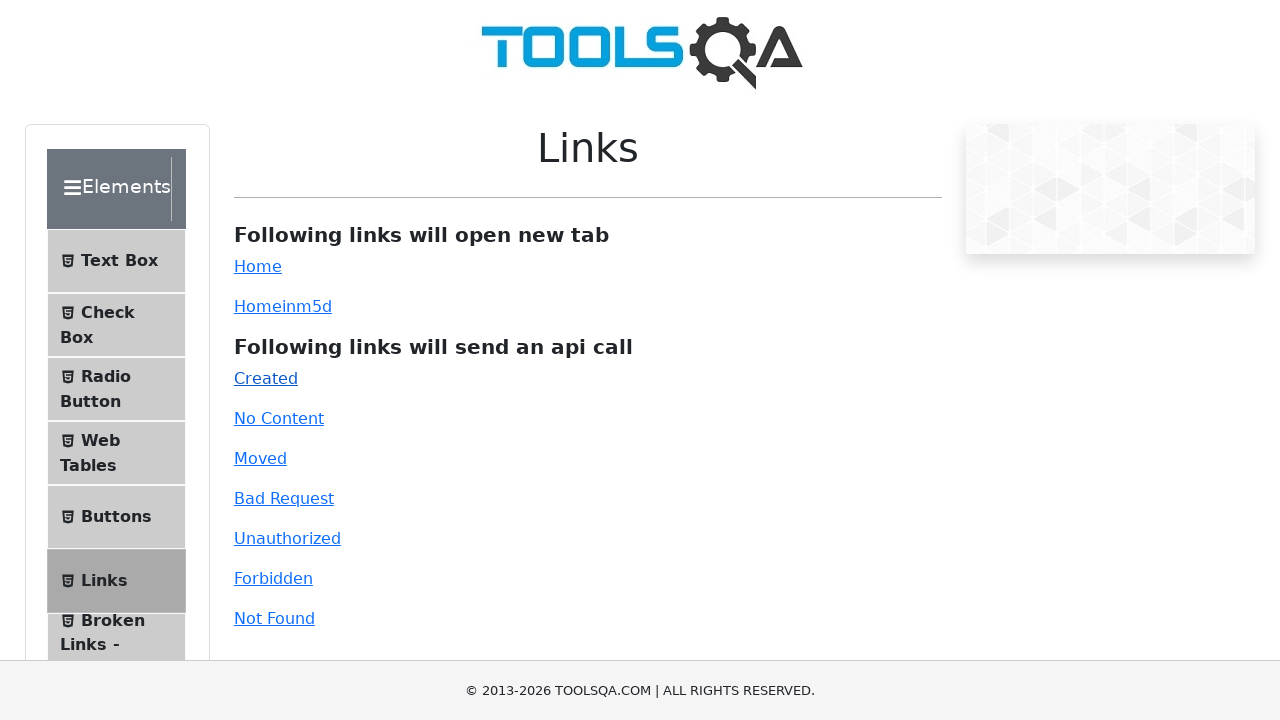

Response status message appeared after clicking 'Created' link
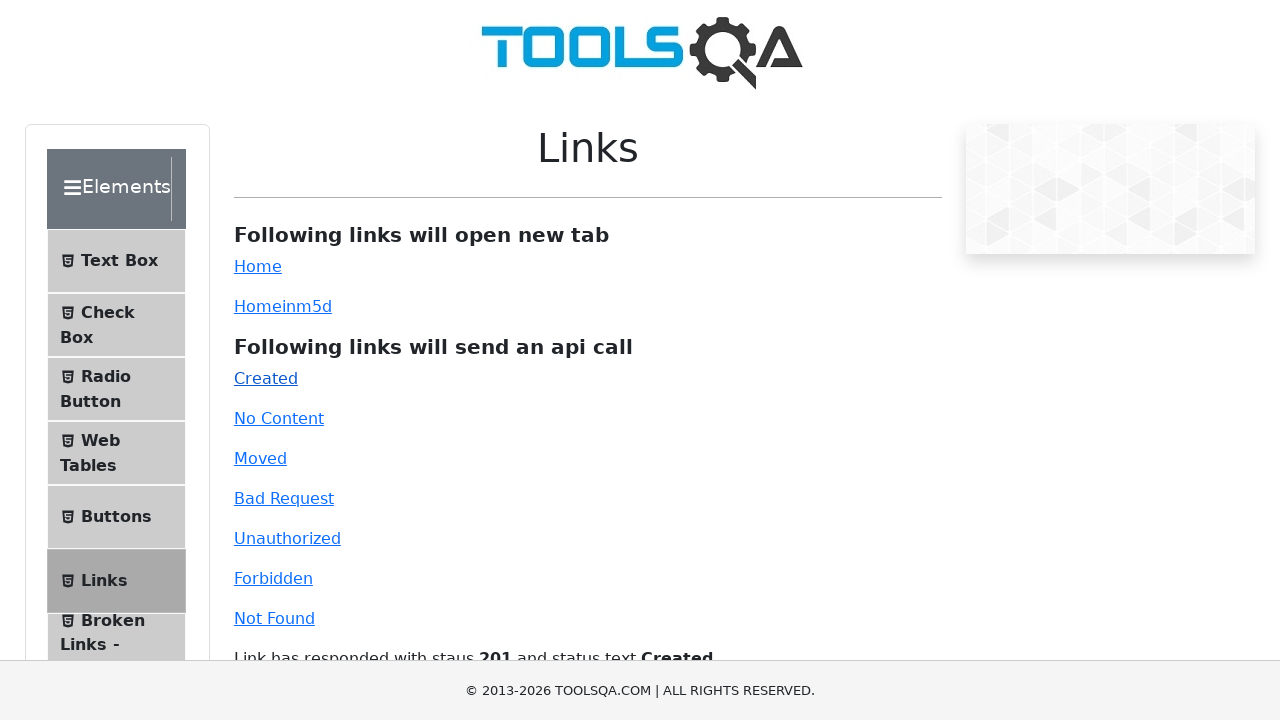

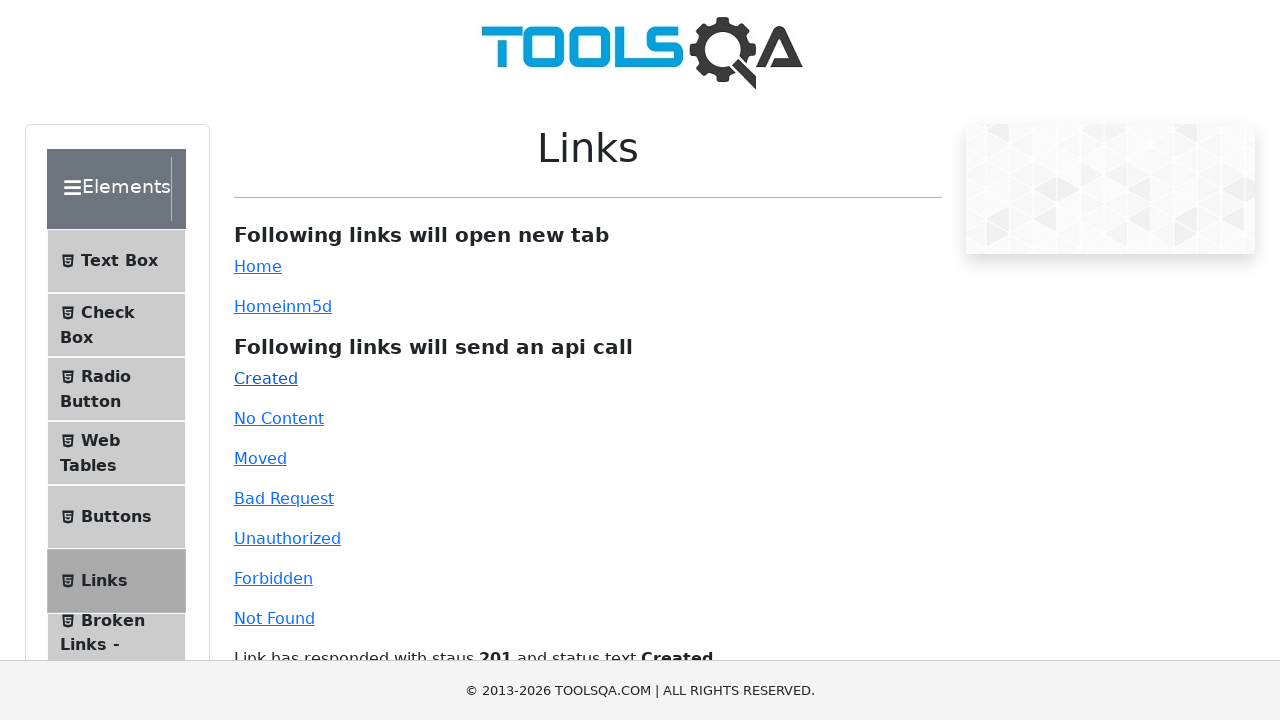